Tests the Automation Exercise website by verifying the page title, checking the Products link text, clicking on the Products link, and verifying the Products page header displays correctly.

Starting URL: https://www.automationexercise.com/

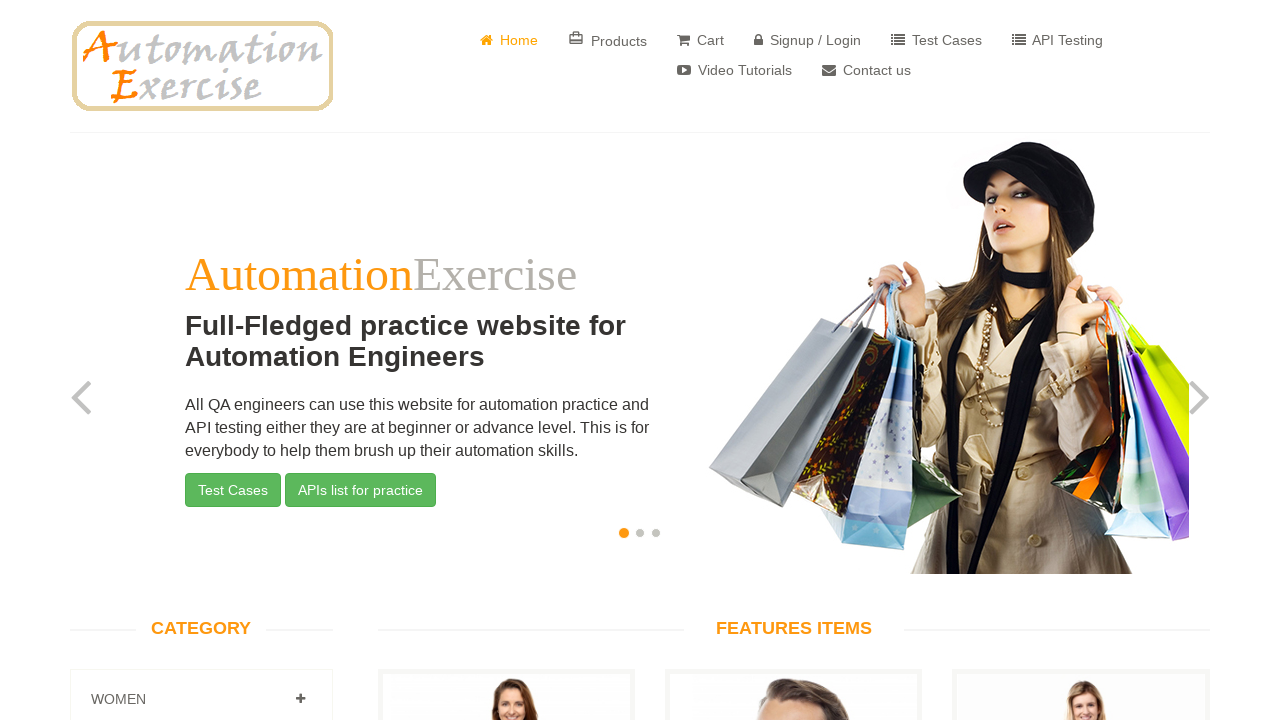

Verified page title is 'Automation Exercise'
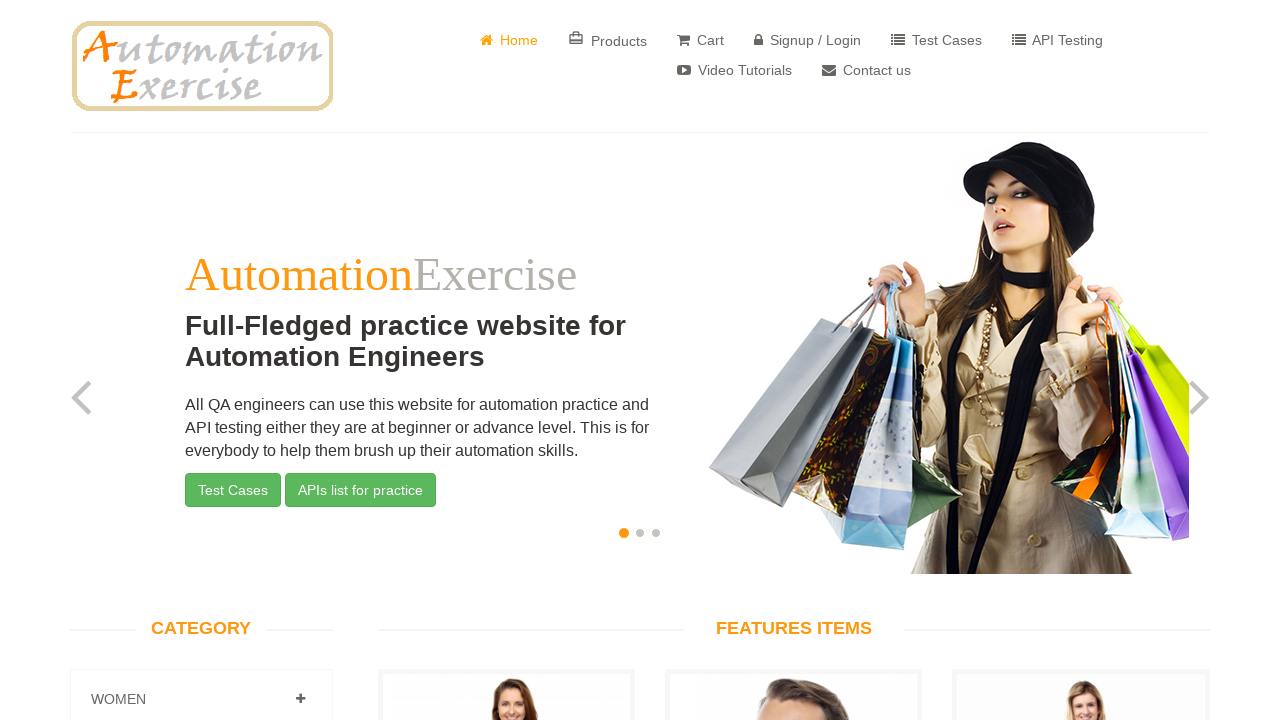

Products link became visible
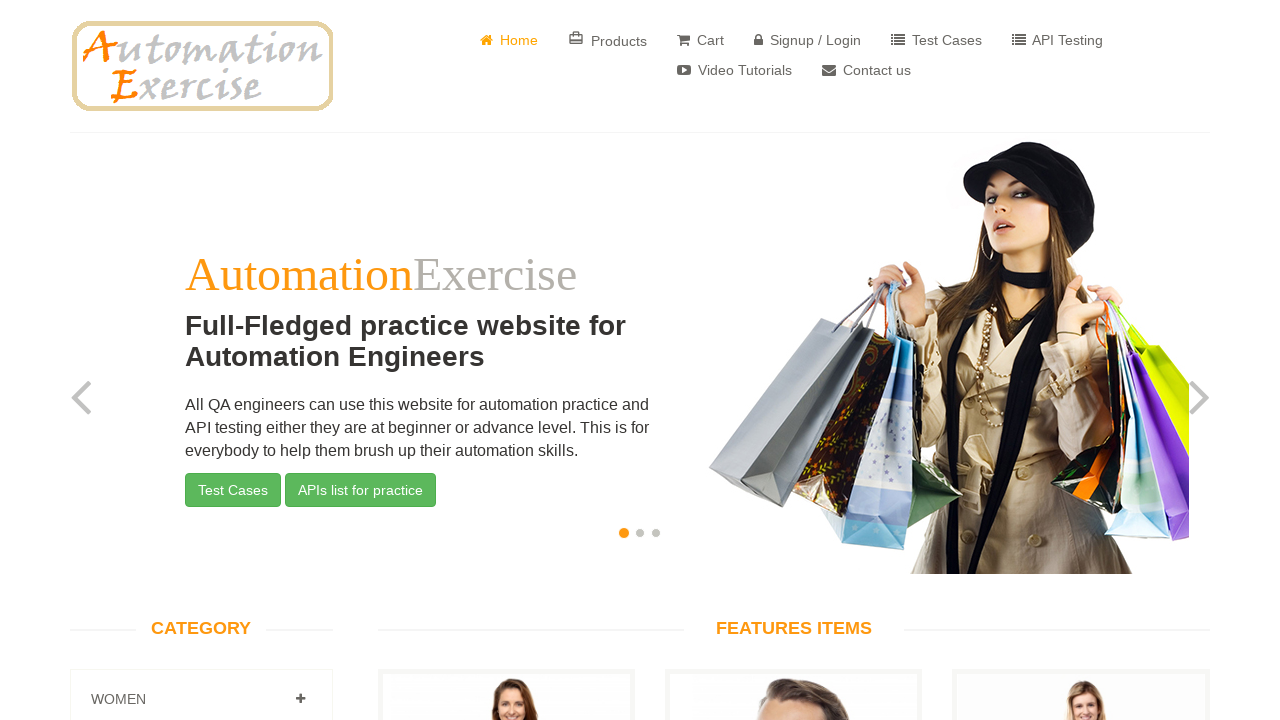

Verified Products link text contains 'Products'
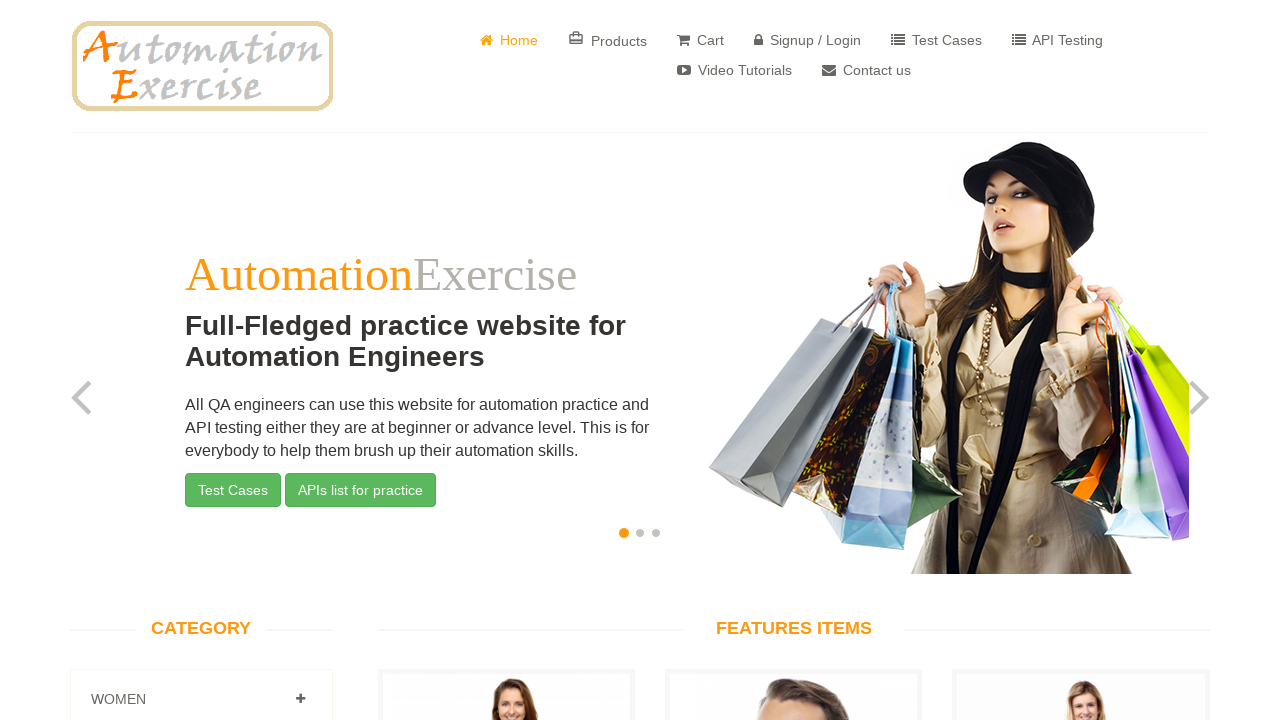

Clicked on Products link at (608, 40) on a[href='/products']
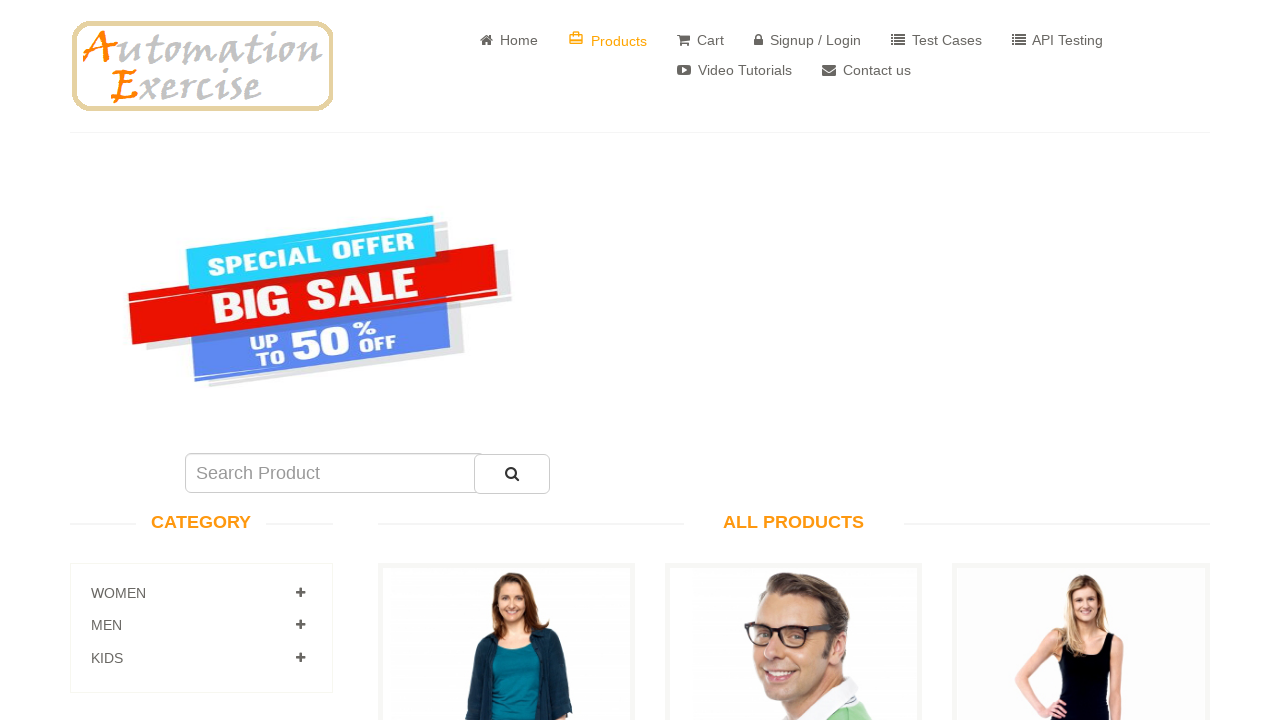

Products page header became visible
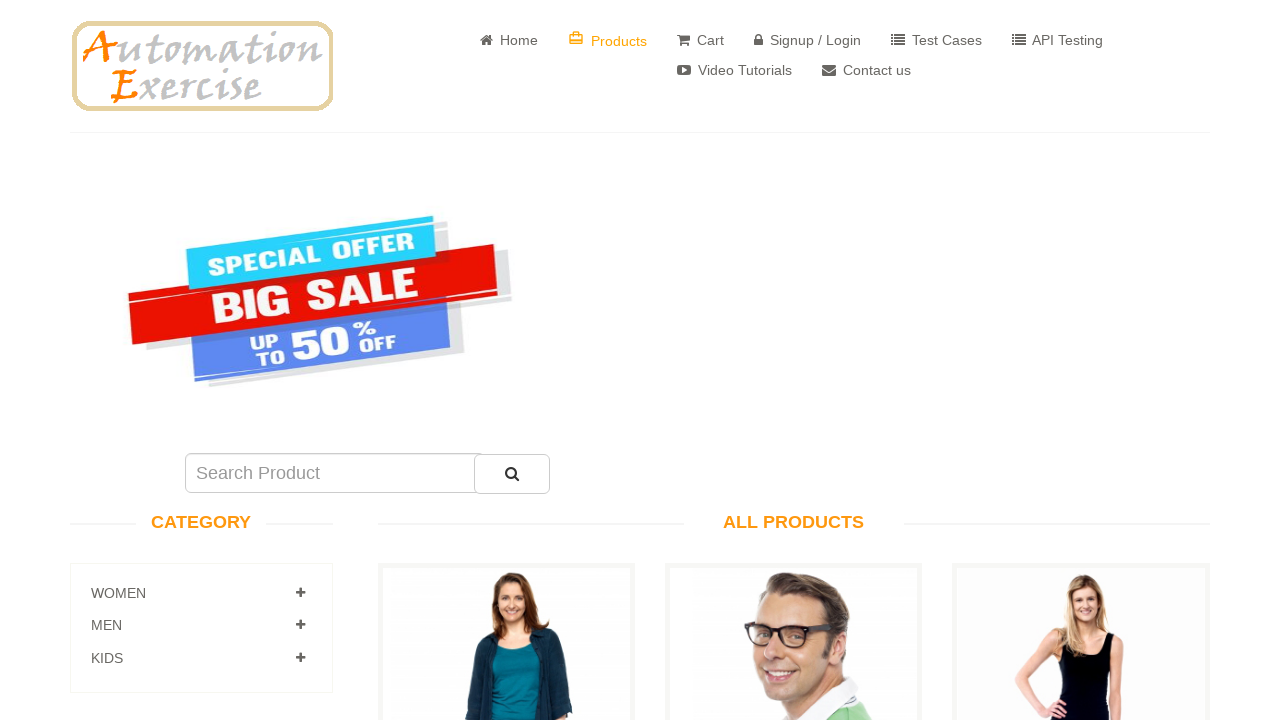

Verified Products page header displays 'All Products'
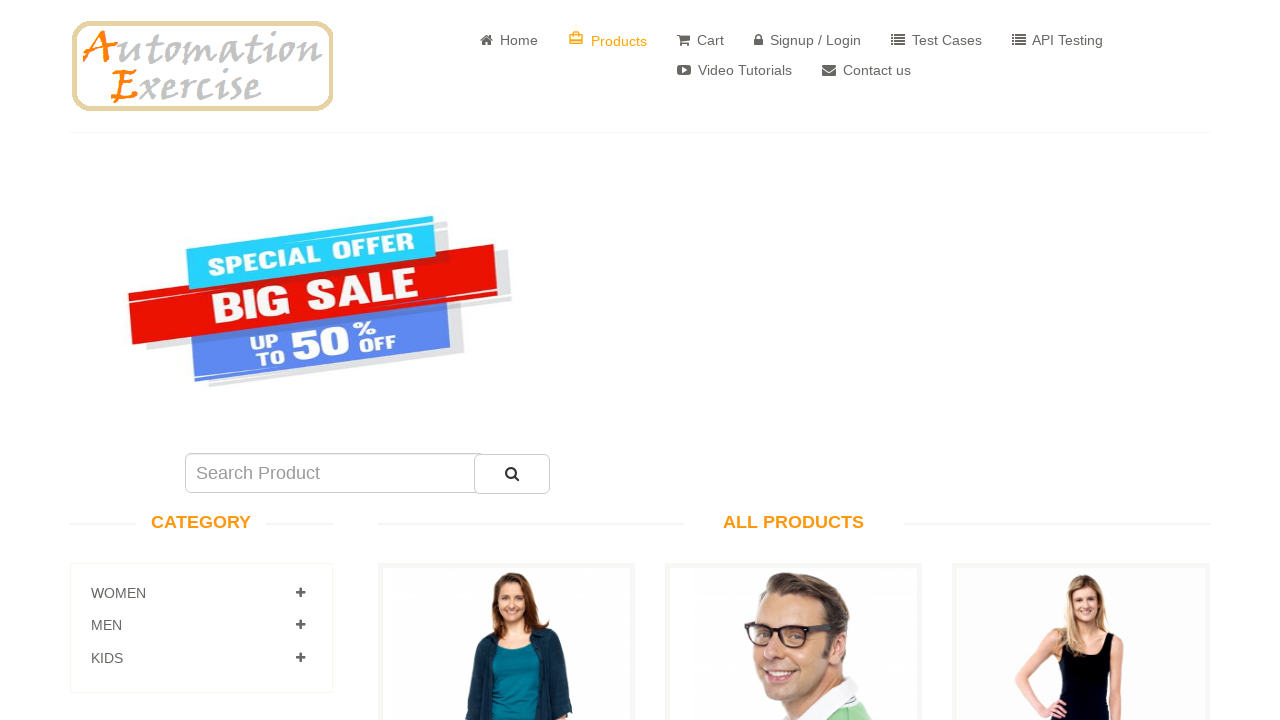

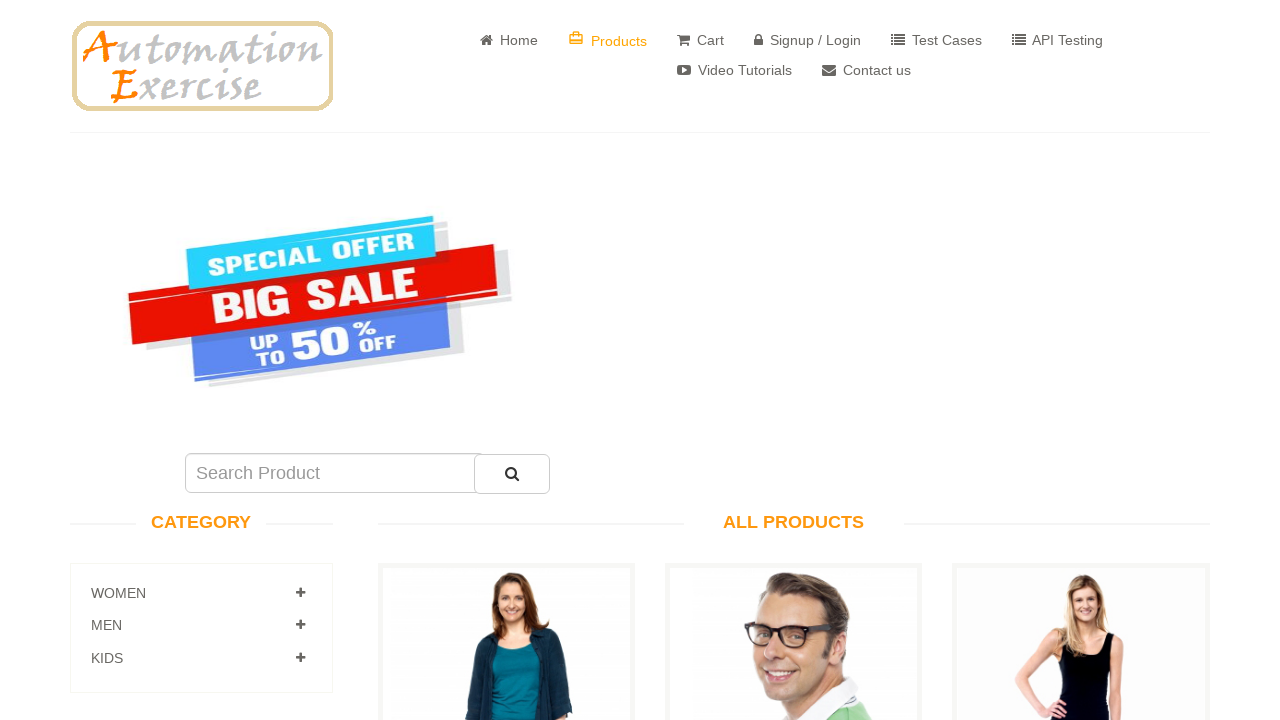